Tests dropdown selection functionality by selecting options using different methods (index, value, visible text) and verifying dropdown contents

Starting URL: https://the-internet.herokuapp.com/dropdown

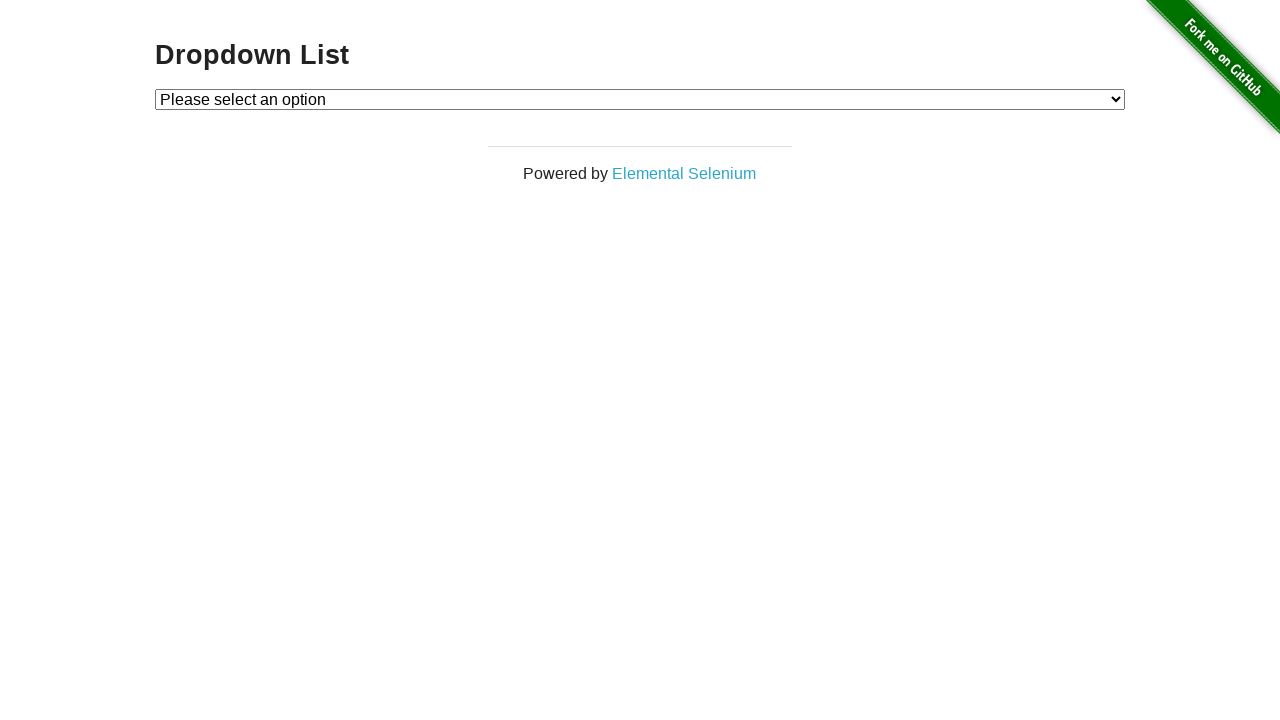

Selected Option 1 using index-based selection on #dropdown
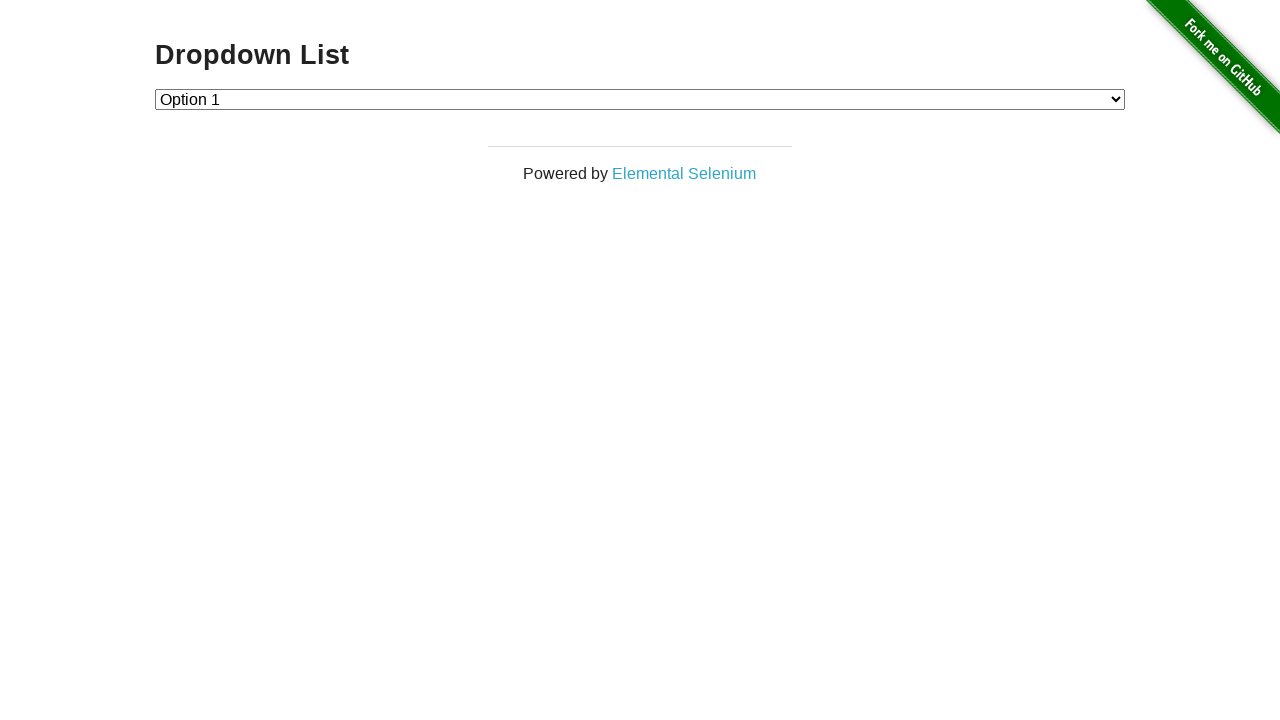

Selected Option 2 using value attribute on #dropdown
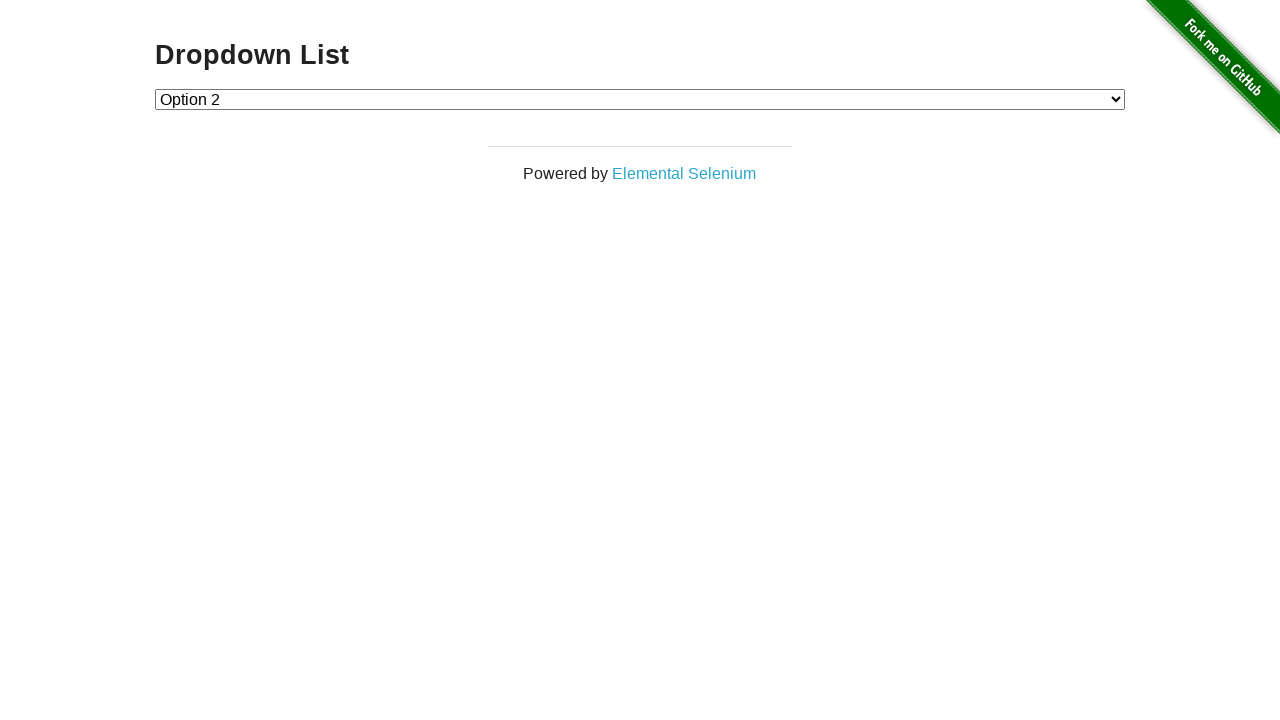

Selected Option 1 using visible text label on #dropdown
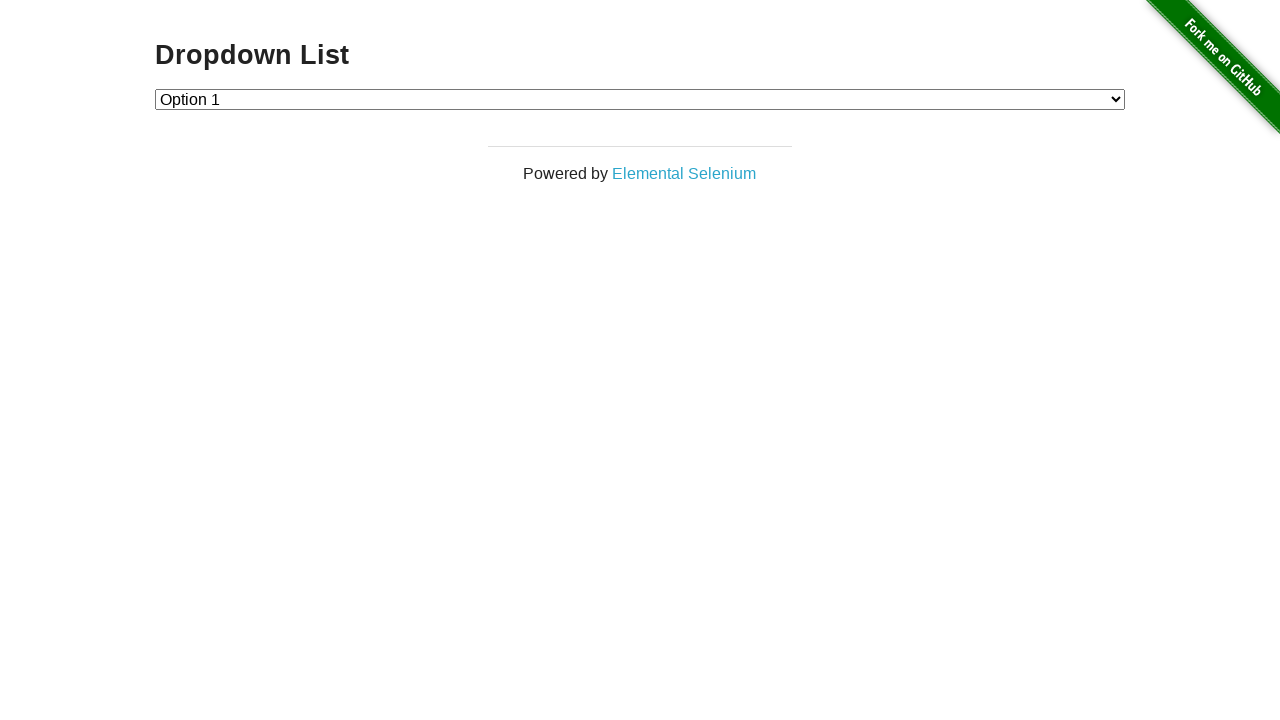

Retrieved all dropdown options
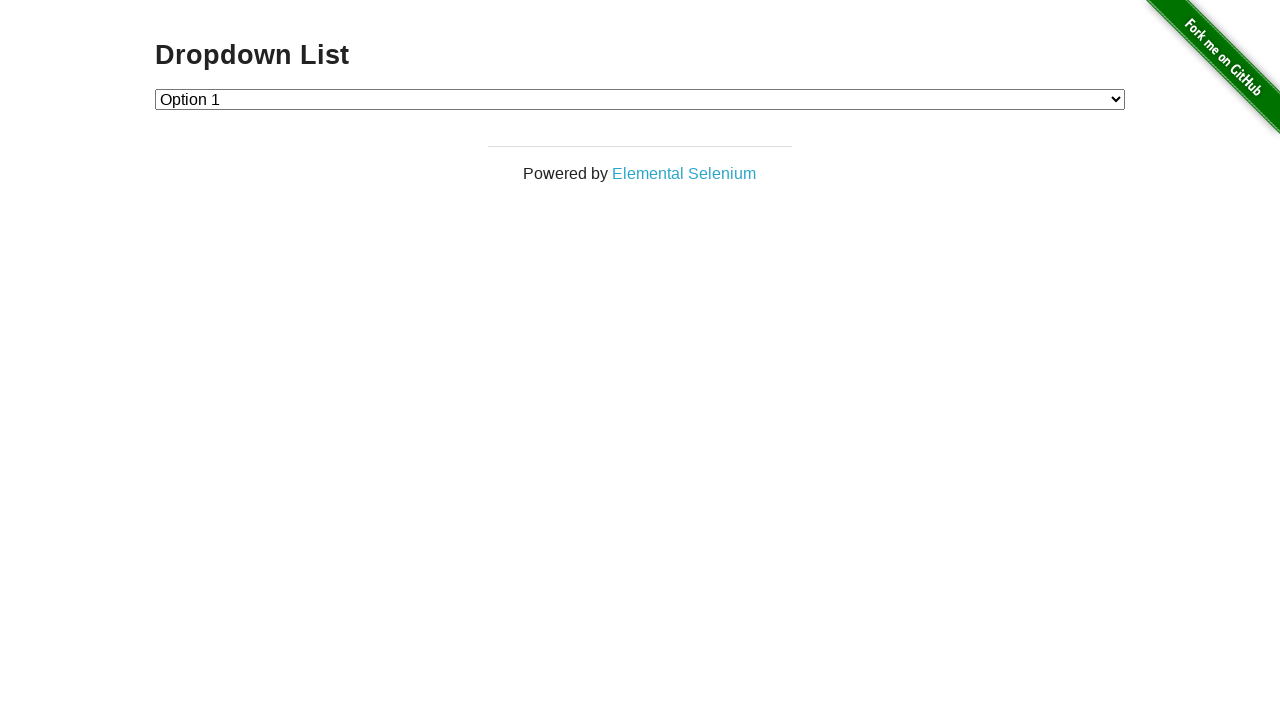

Read option text: Please select an option
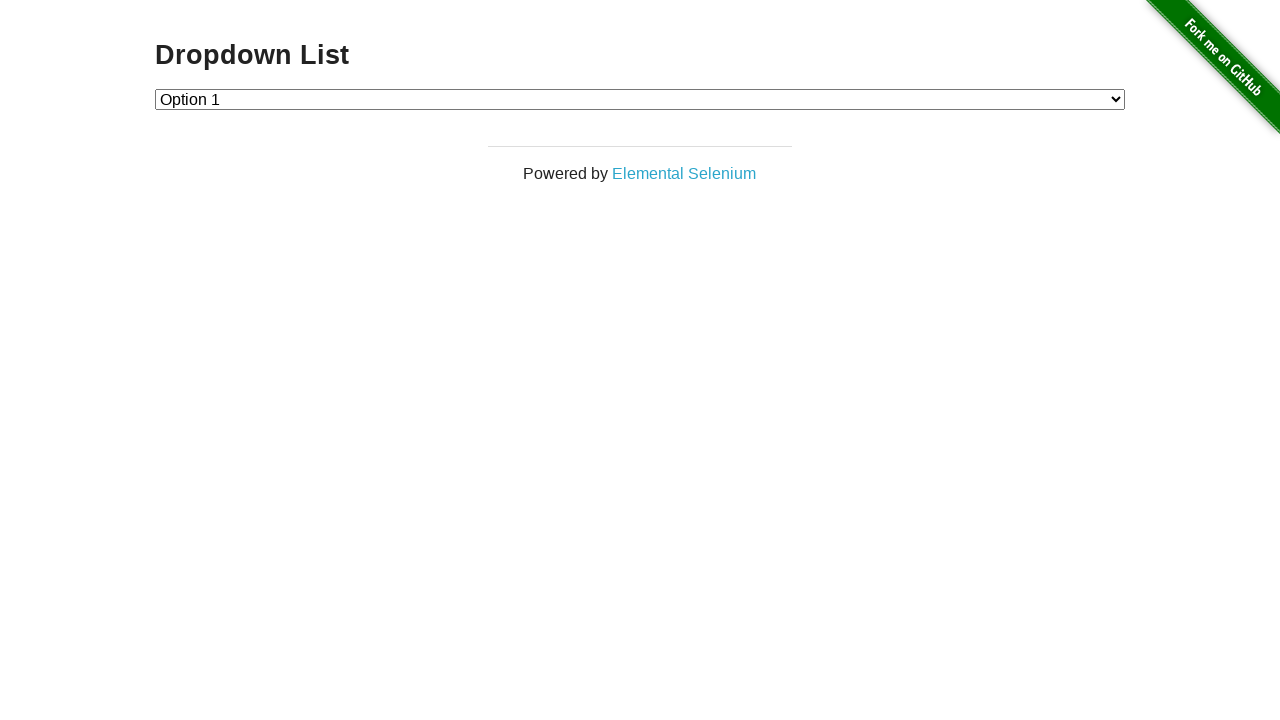

Read option text: Option 1
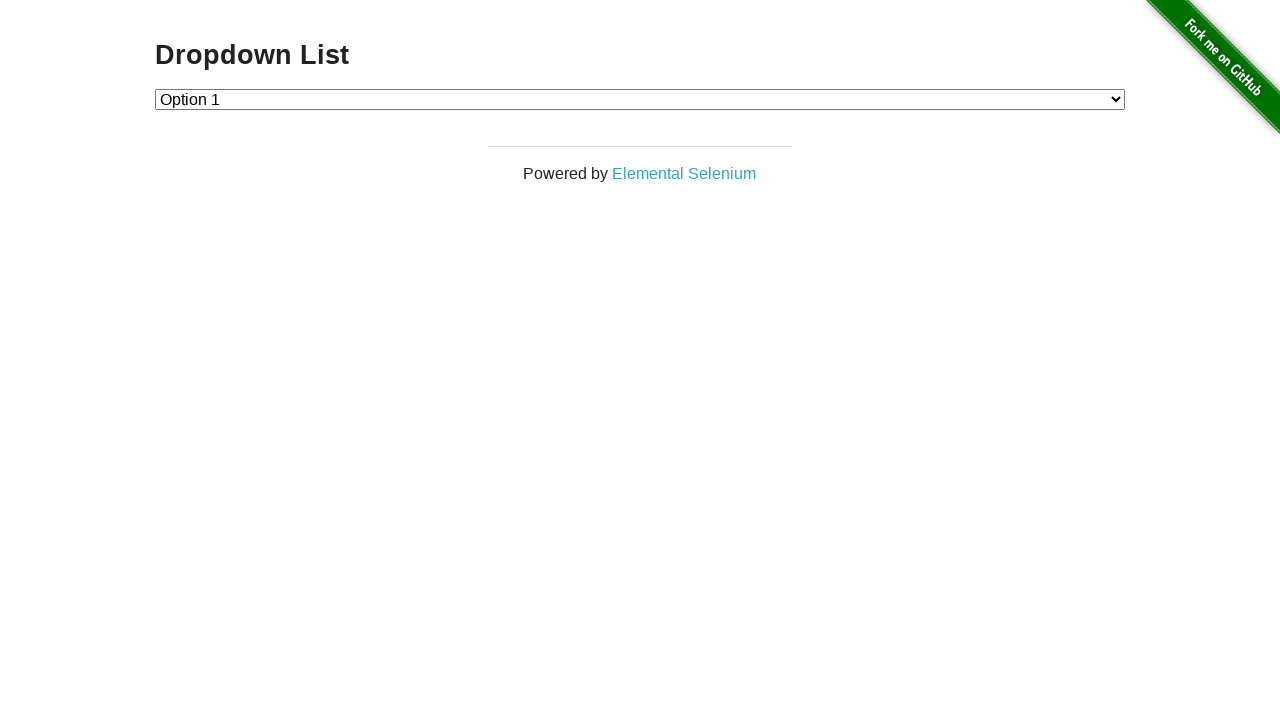

Read option text: Option 2
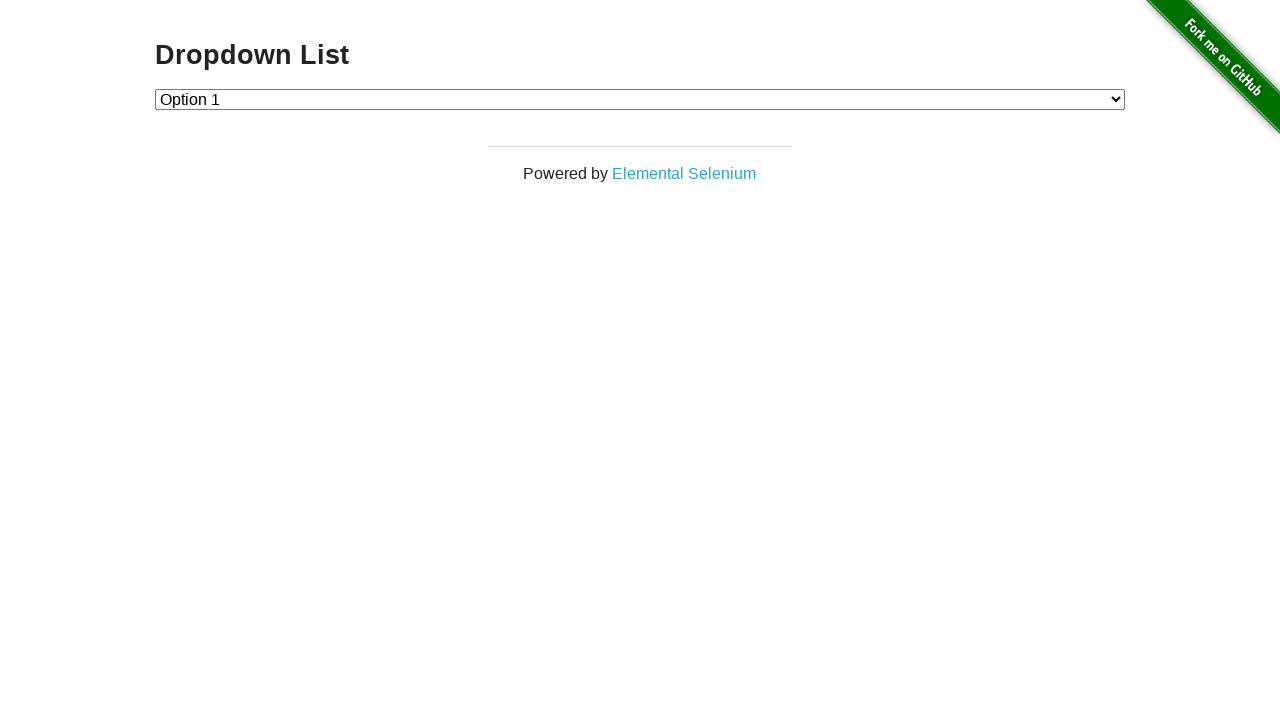

Counted total dropdown options
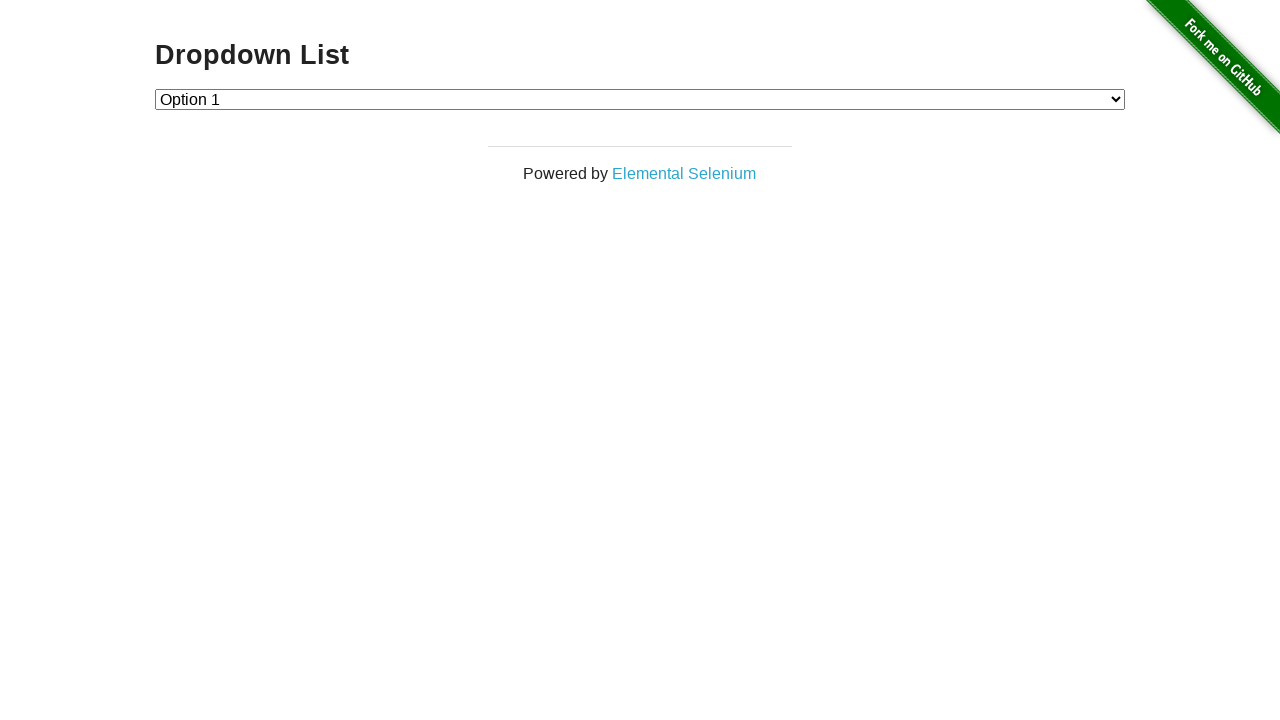

Verification failed - dropdown does not have 4 options
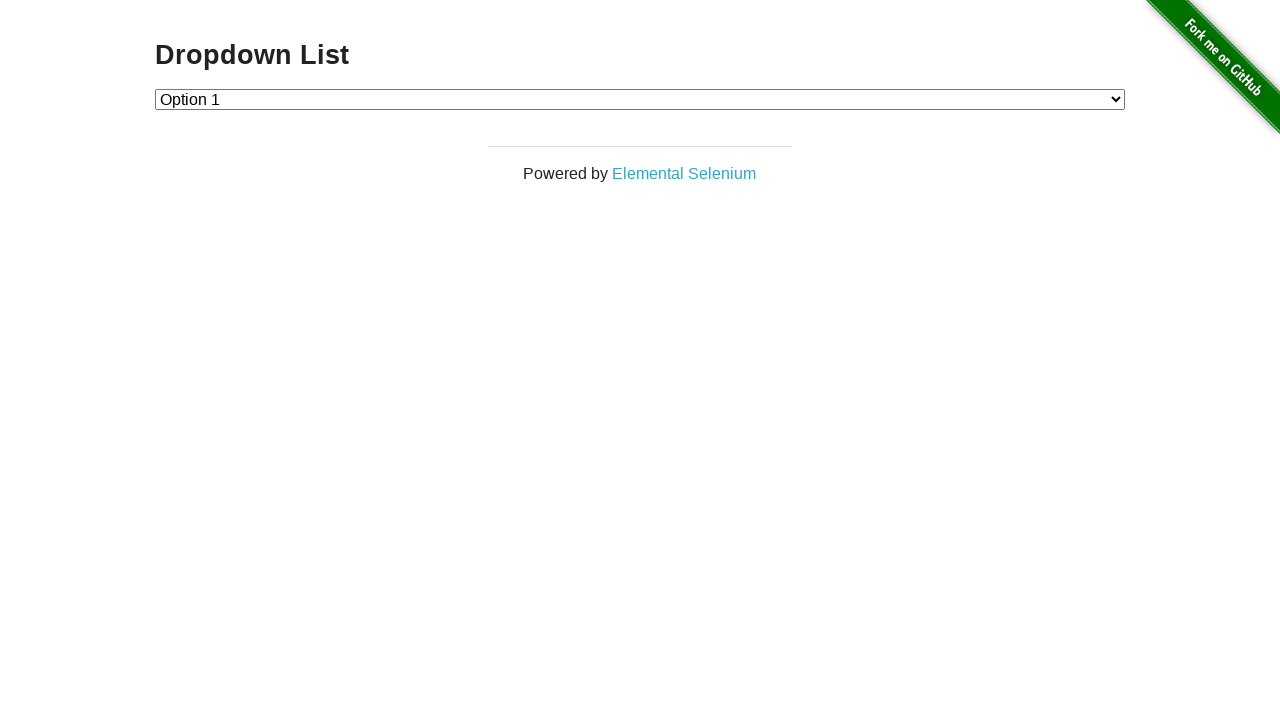

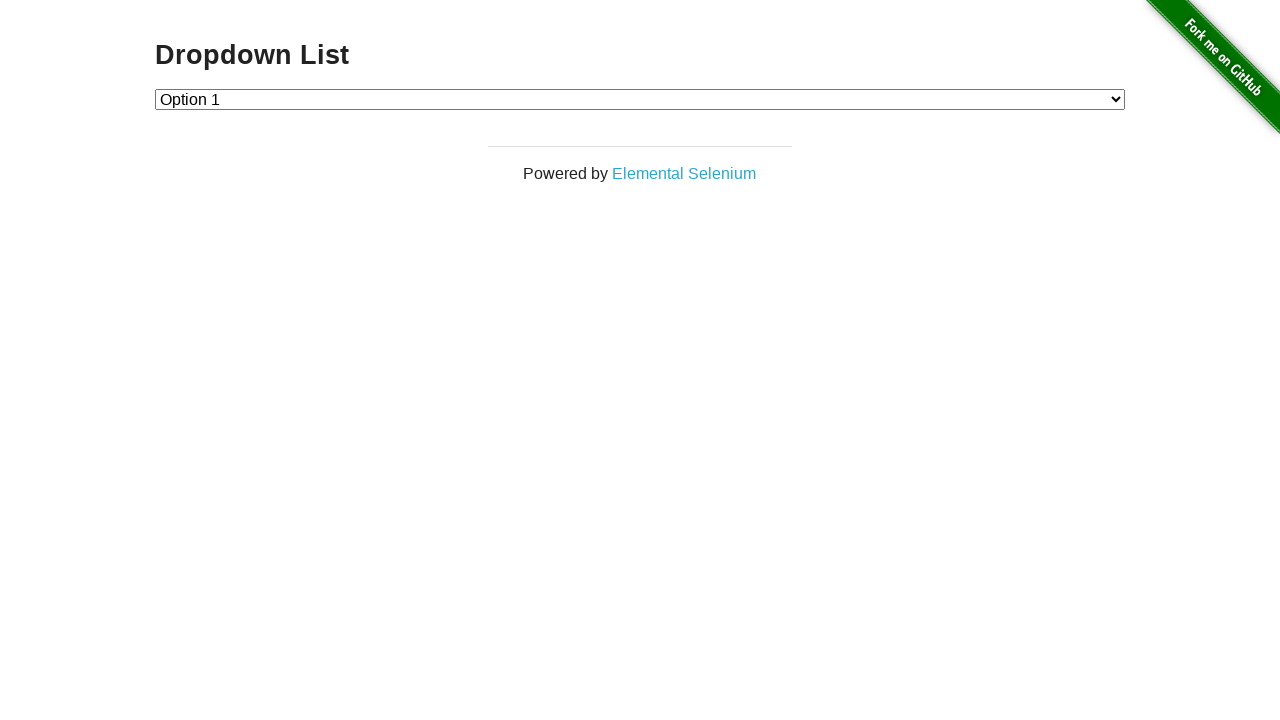